Performs a search on thenbs.com website and verifies that search results are displayed

Starting URL: https://www.thenbs.com/

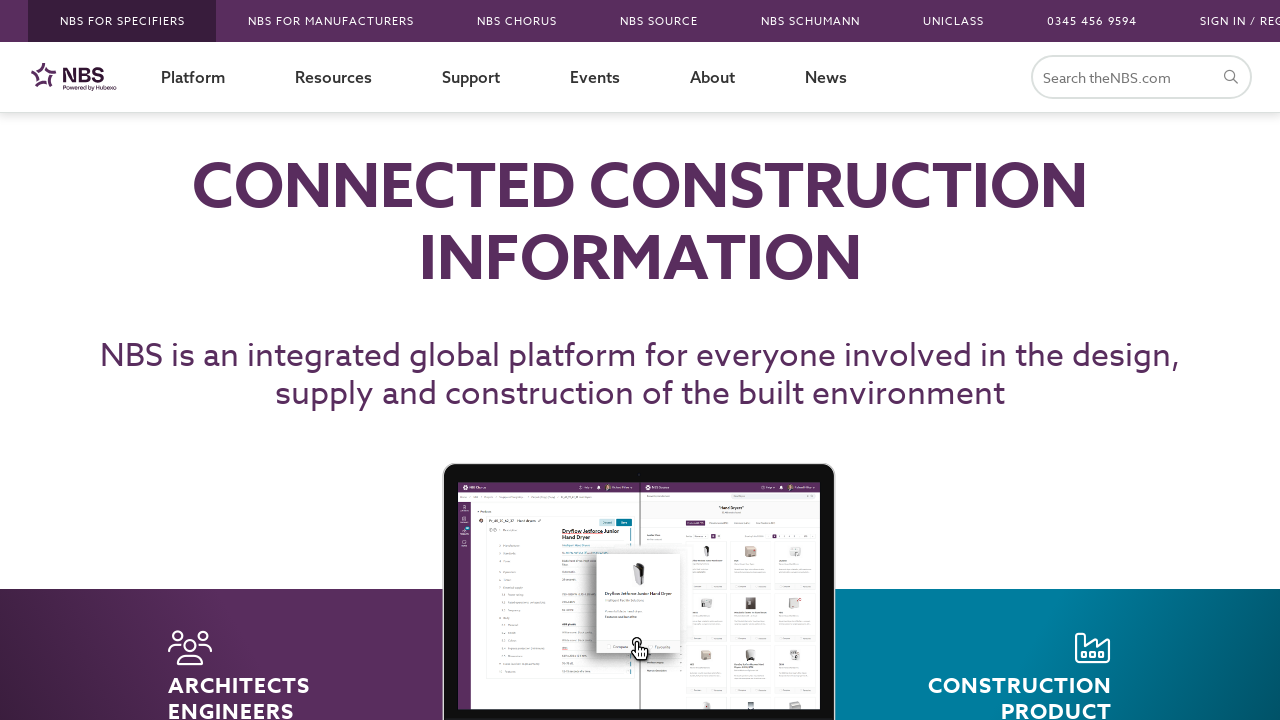

Filled search field with 'services' on input[name='s']
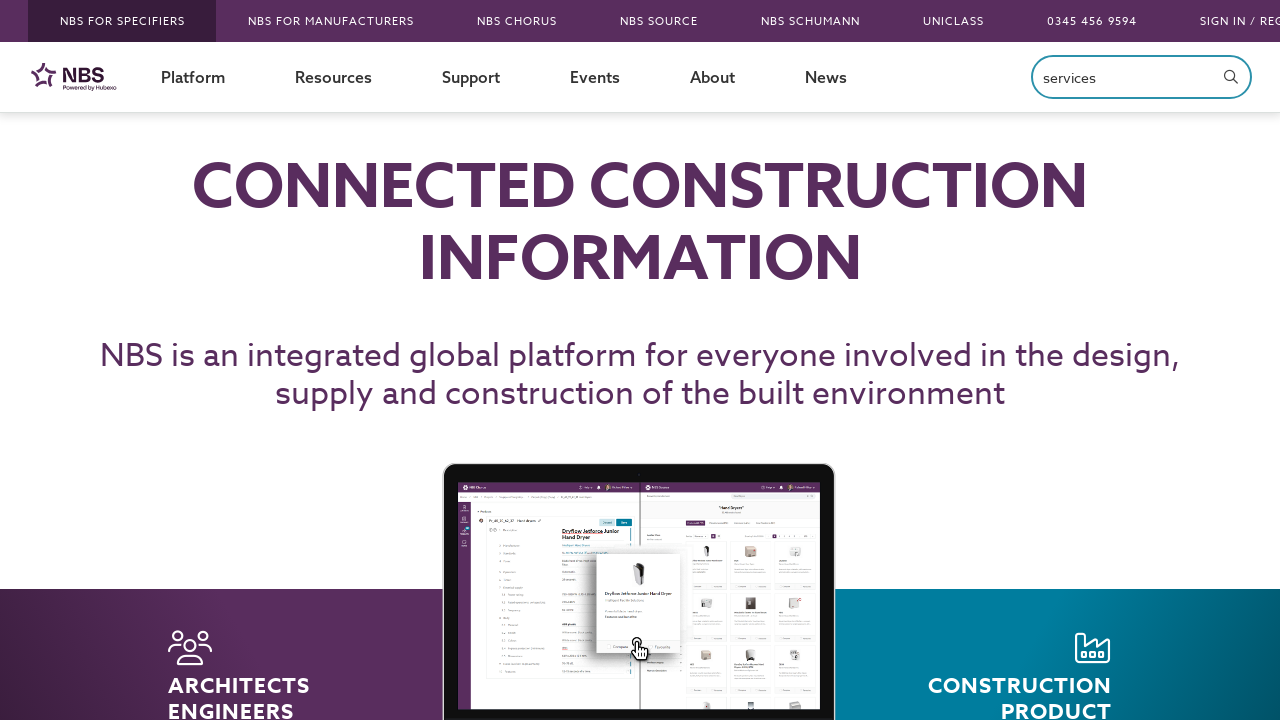

Pressed Enter to submit search on input[name='s']
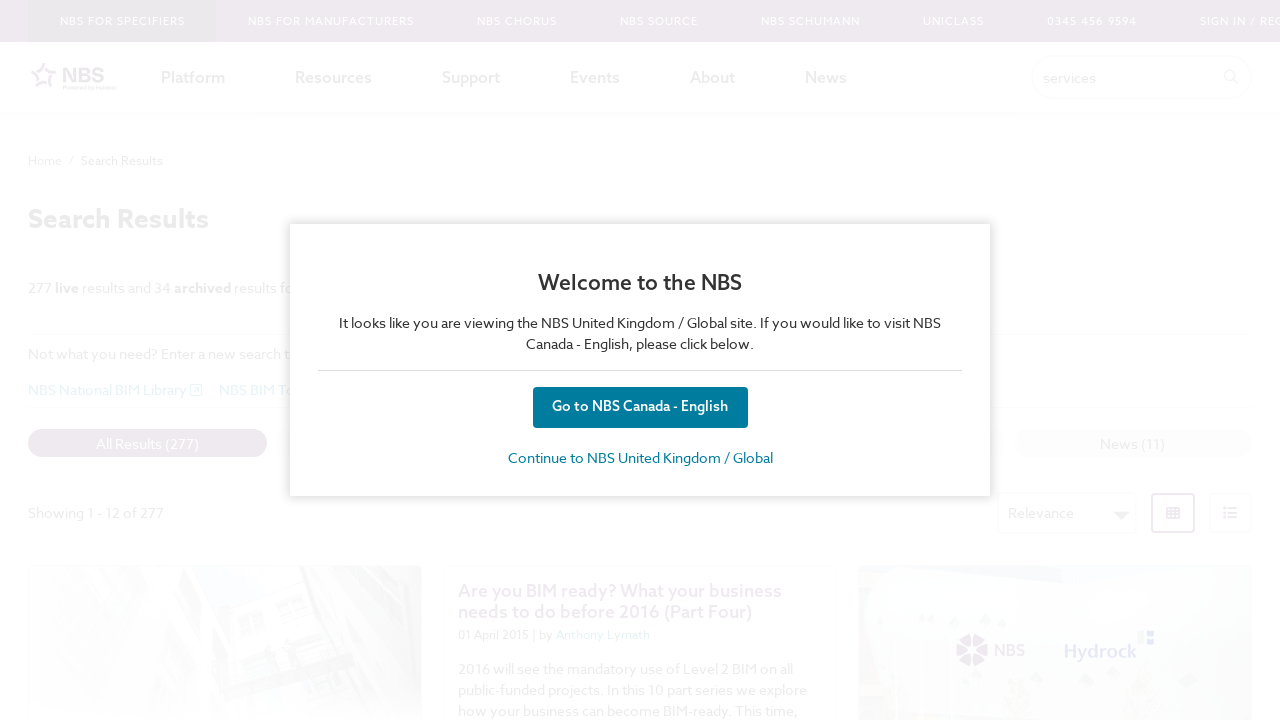

Search Results page loaded
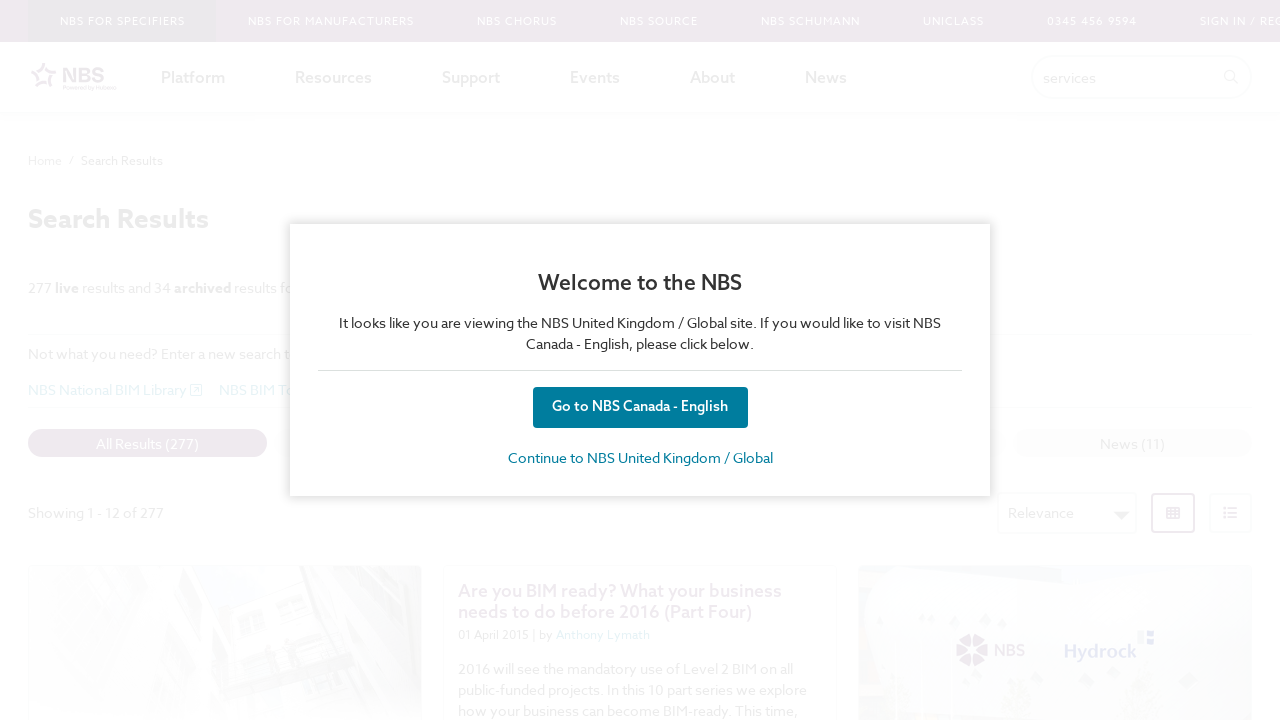

Search result containers are visible
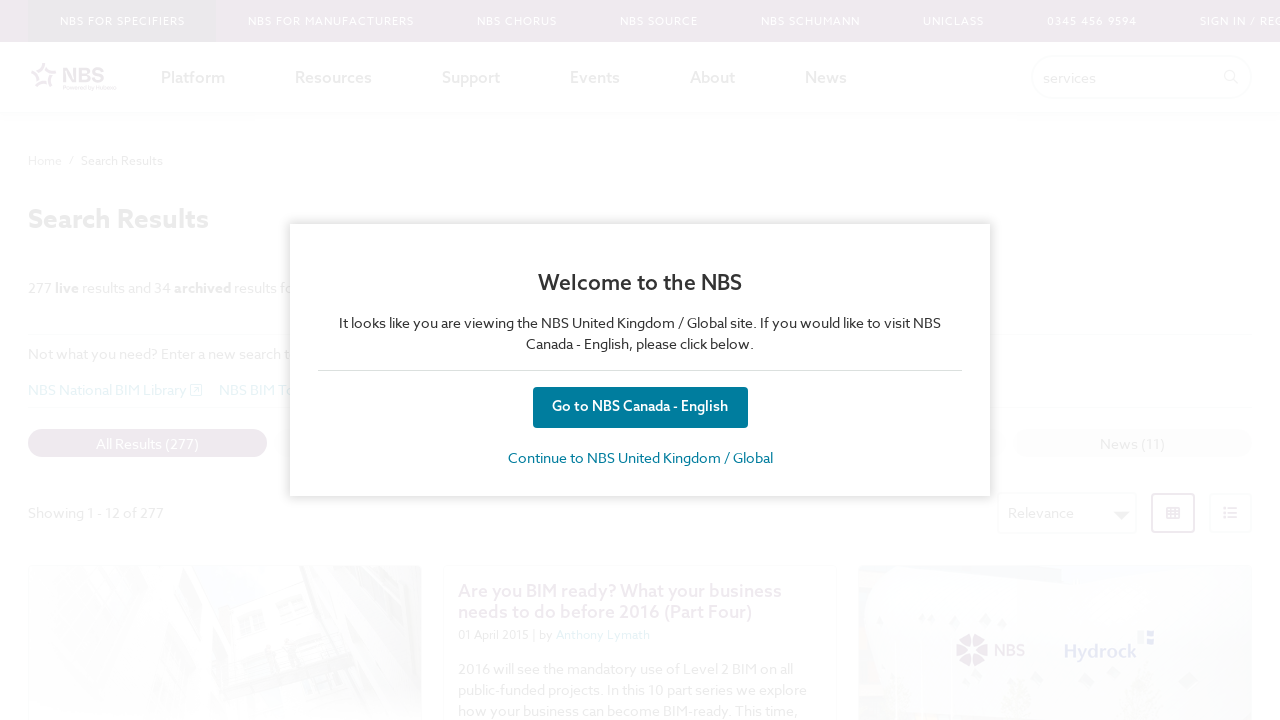

Search result links are displayed
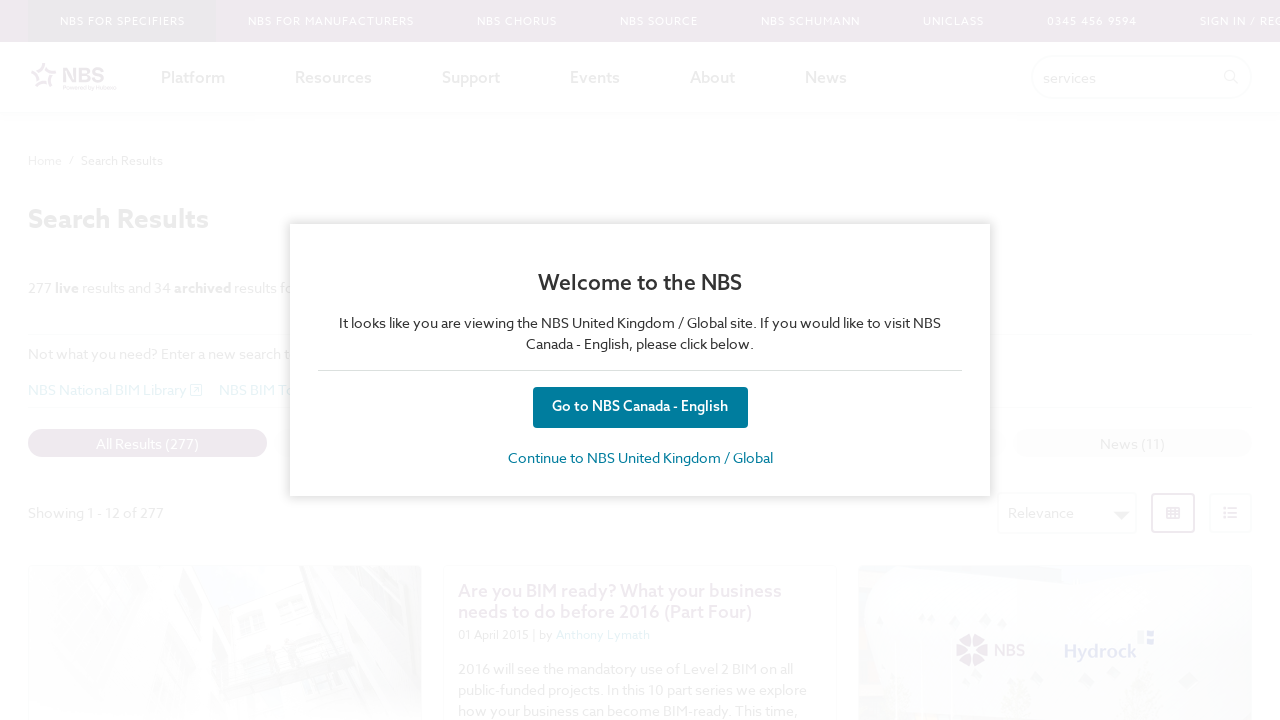

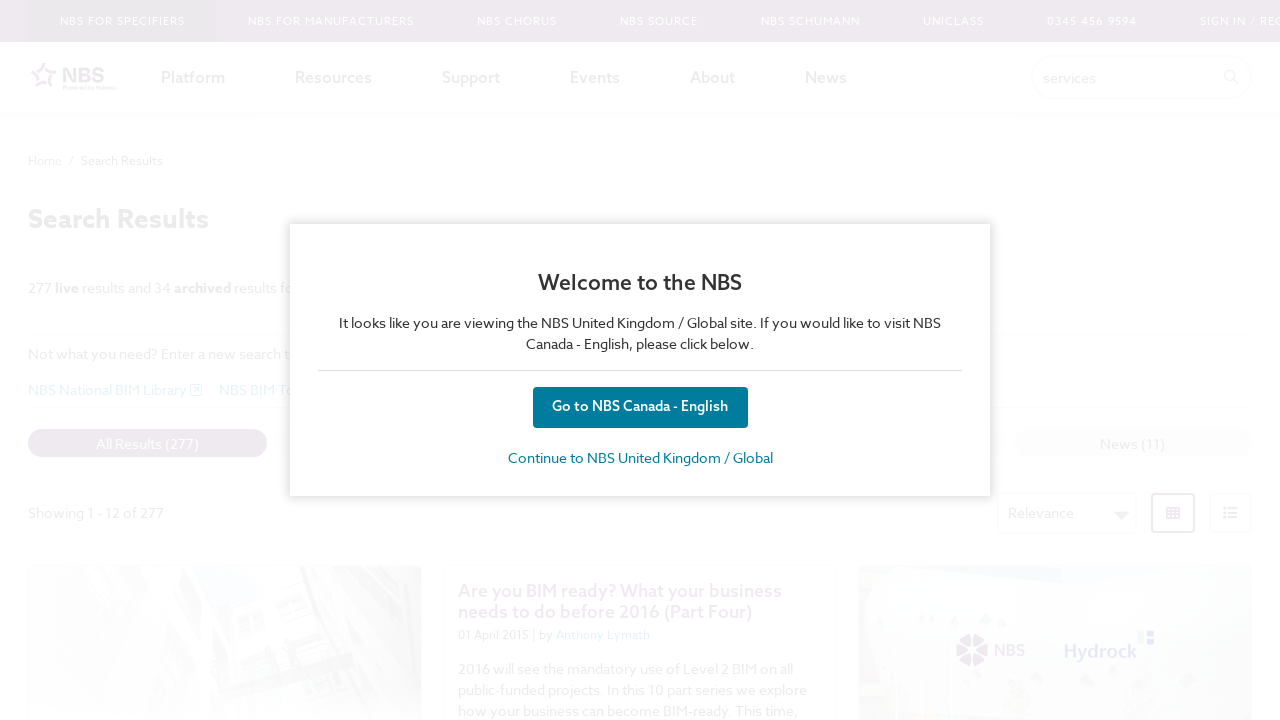